Tests drag and drop functionality by dragging 'box A' element to 'box B' element

Starting URL: https://crossbrowsertesting.github.io/drag-and-drop

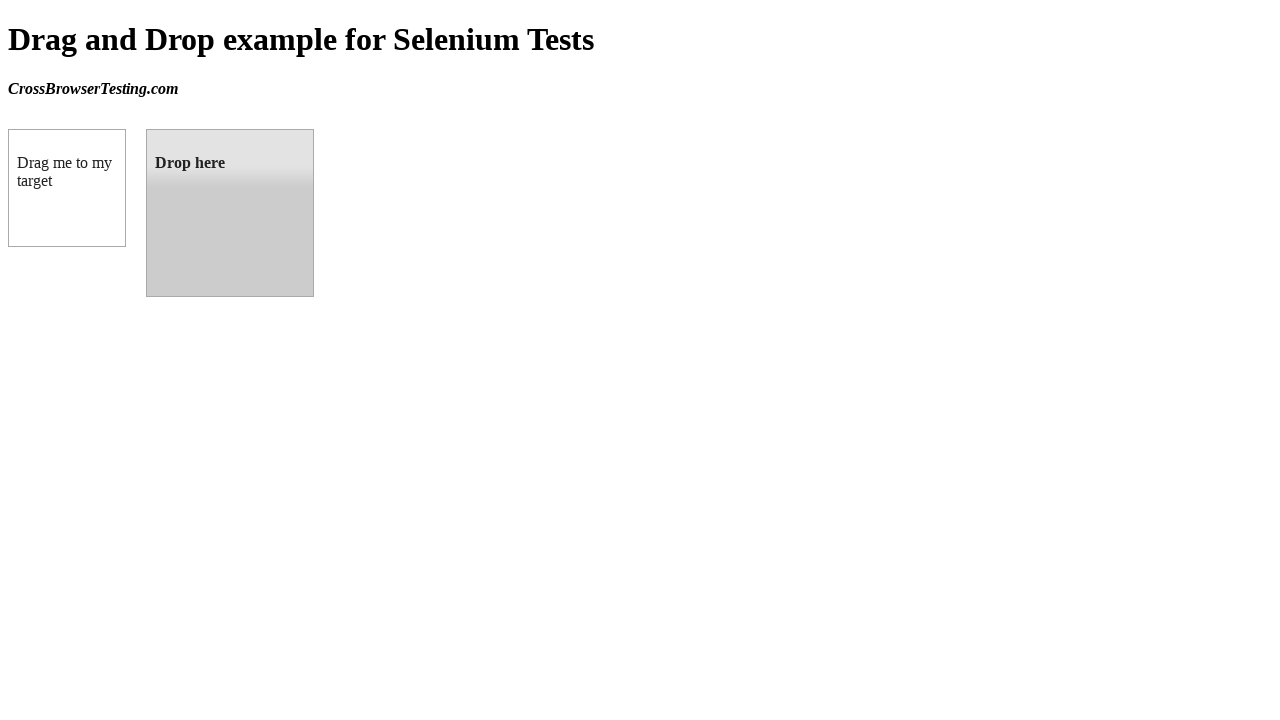

Located source element 'box A' (#draggable)
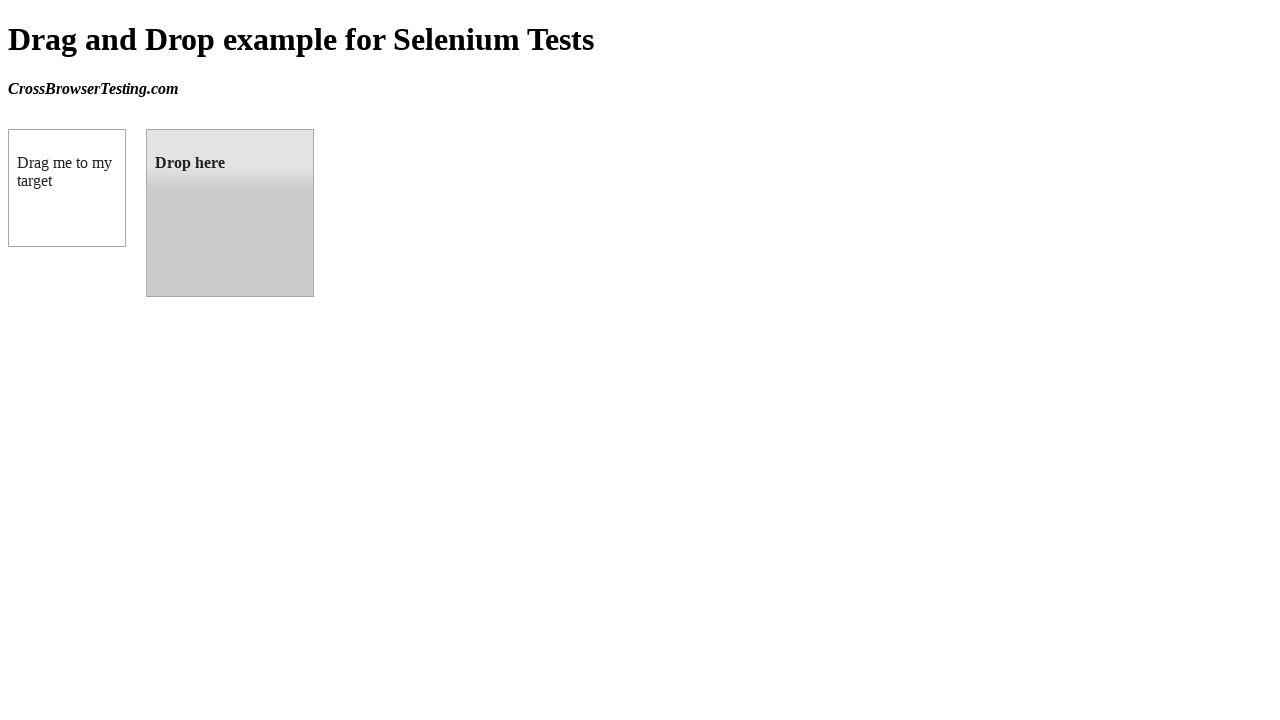

Located target element 'box B' (#droppable)
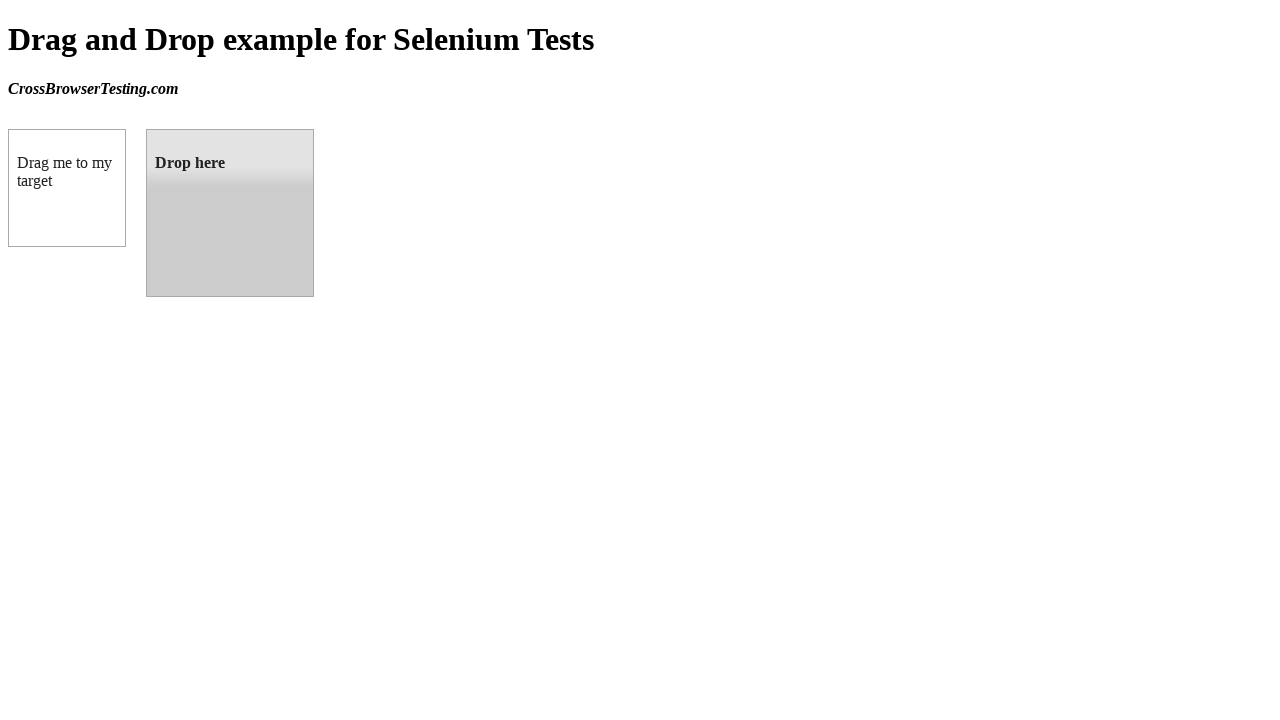

Dragged 'box A' to 'box B' successfully at (230, 213)
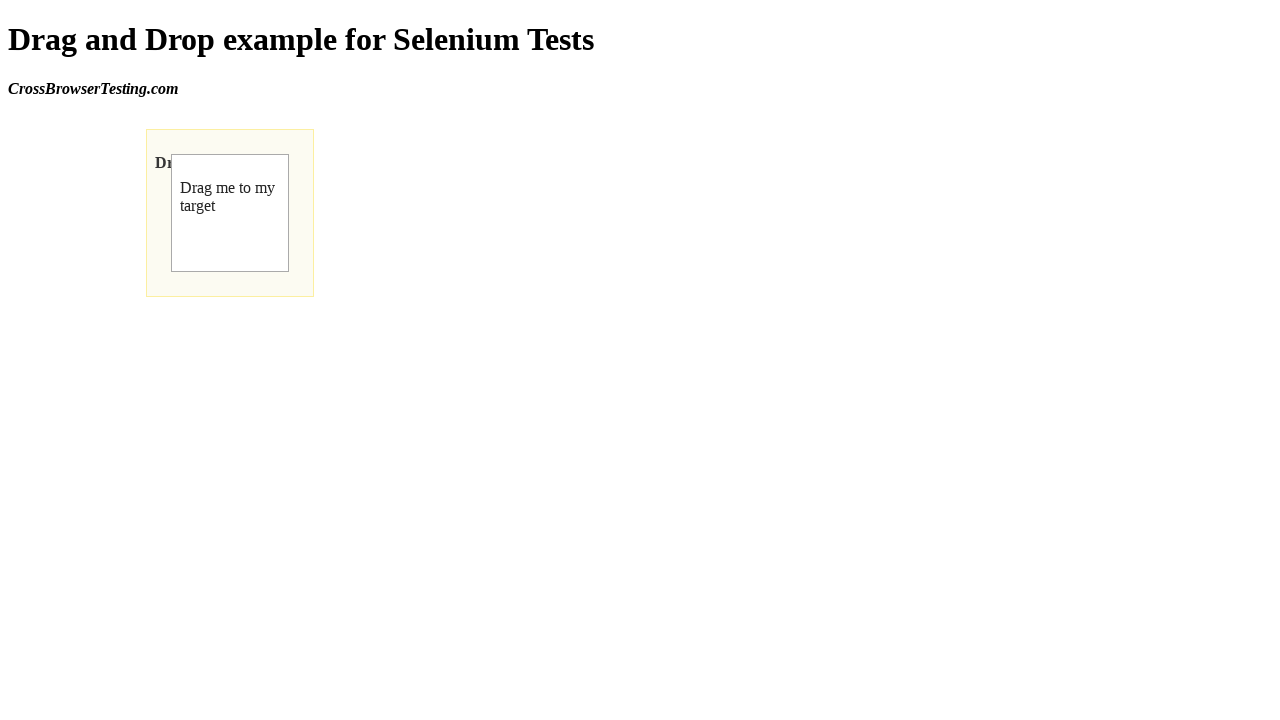

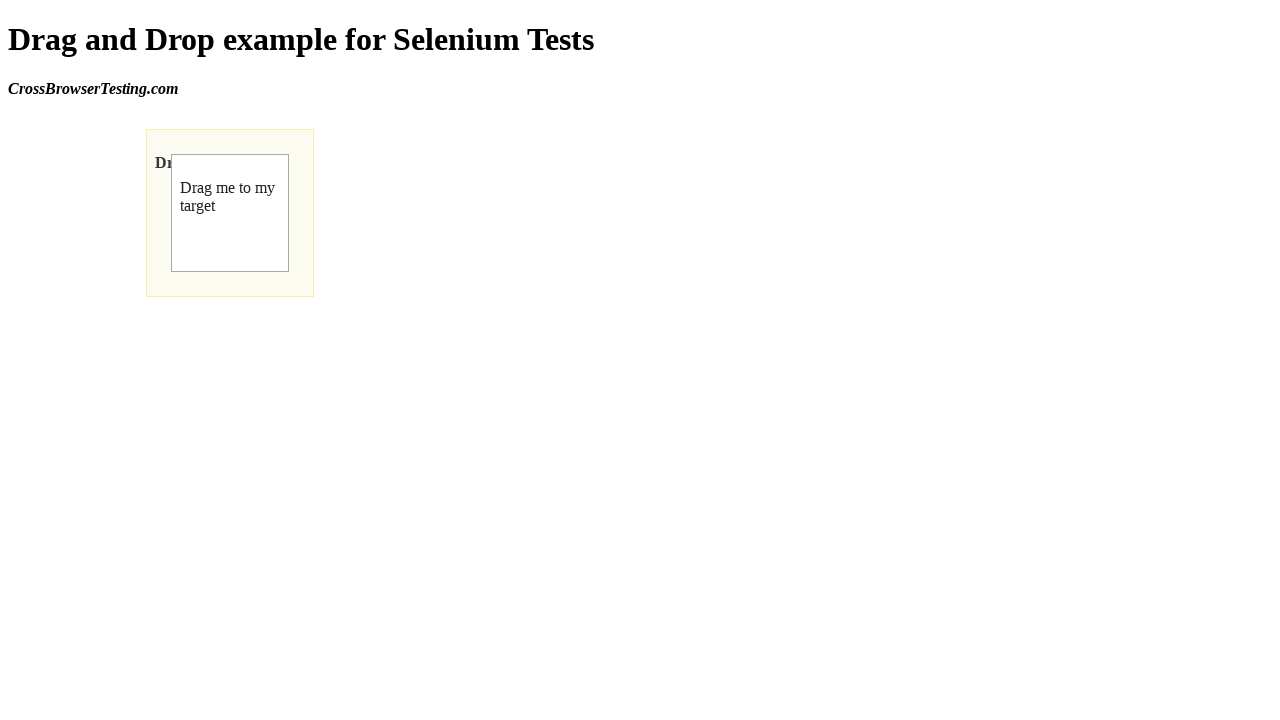